Tests the SpiceJet booking page by verifying that the return date field has specific style attributes, checking that the opacity value contains "0.5" (indicating a disabled/dimmed state for one-way trips)

Starting URL: https://book.spicejet.com/

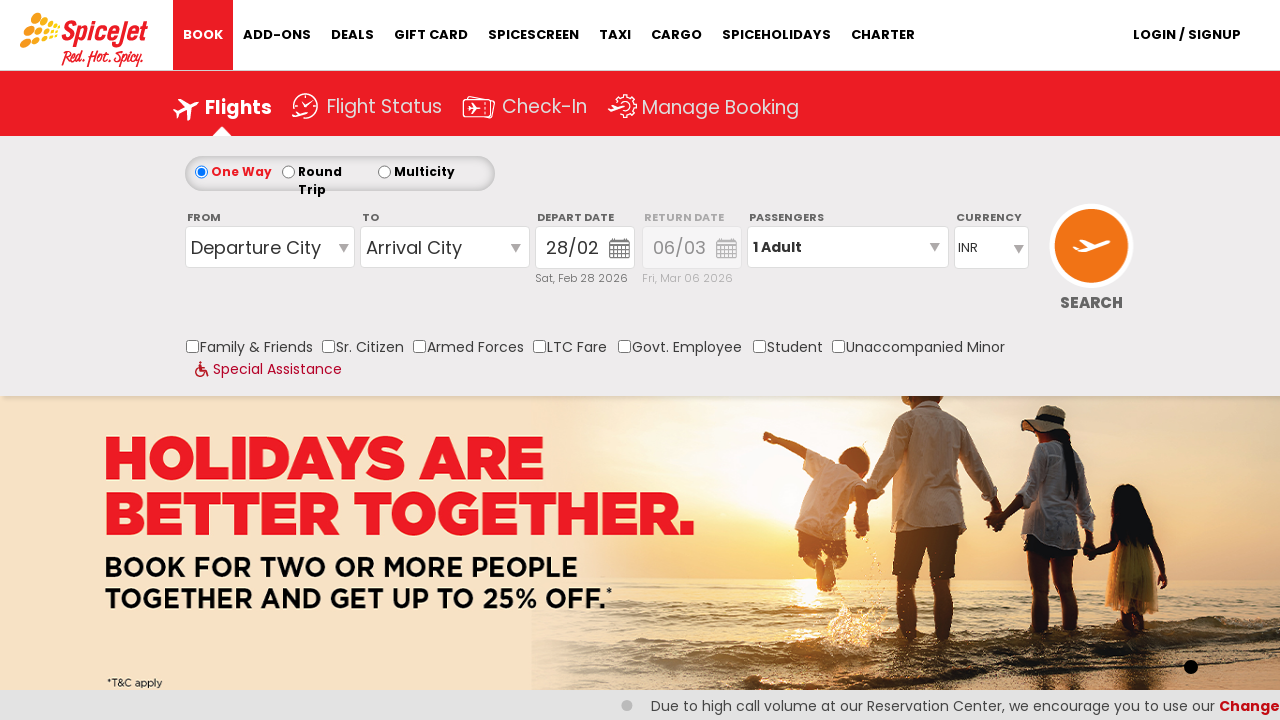

Waited for return date field (#marketDate_2) to be present
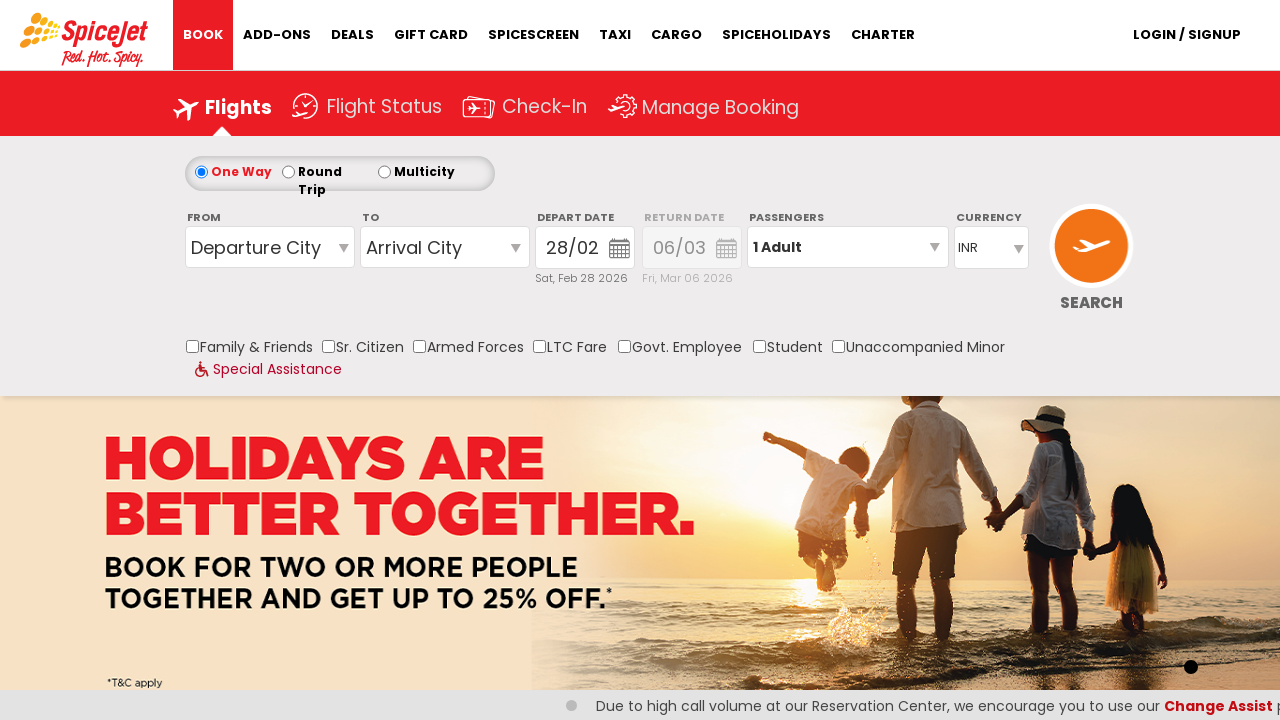

Located the return date field element
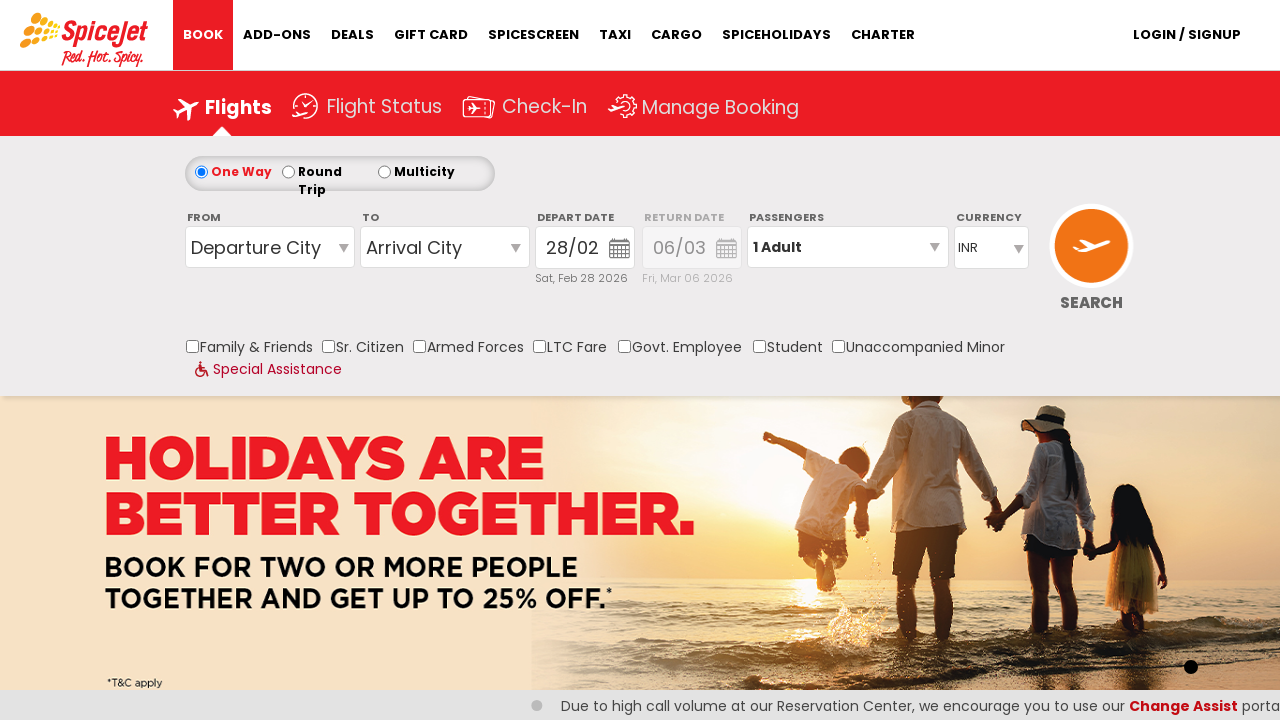

Retrieved style attribute: display: block; opacity: 0.5; pointer-events: inherit;
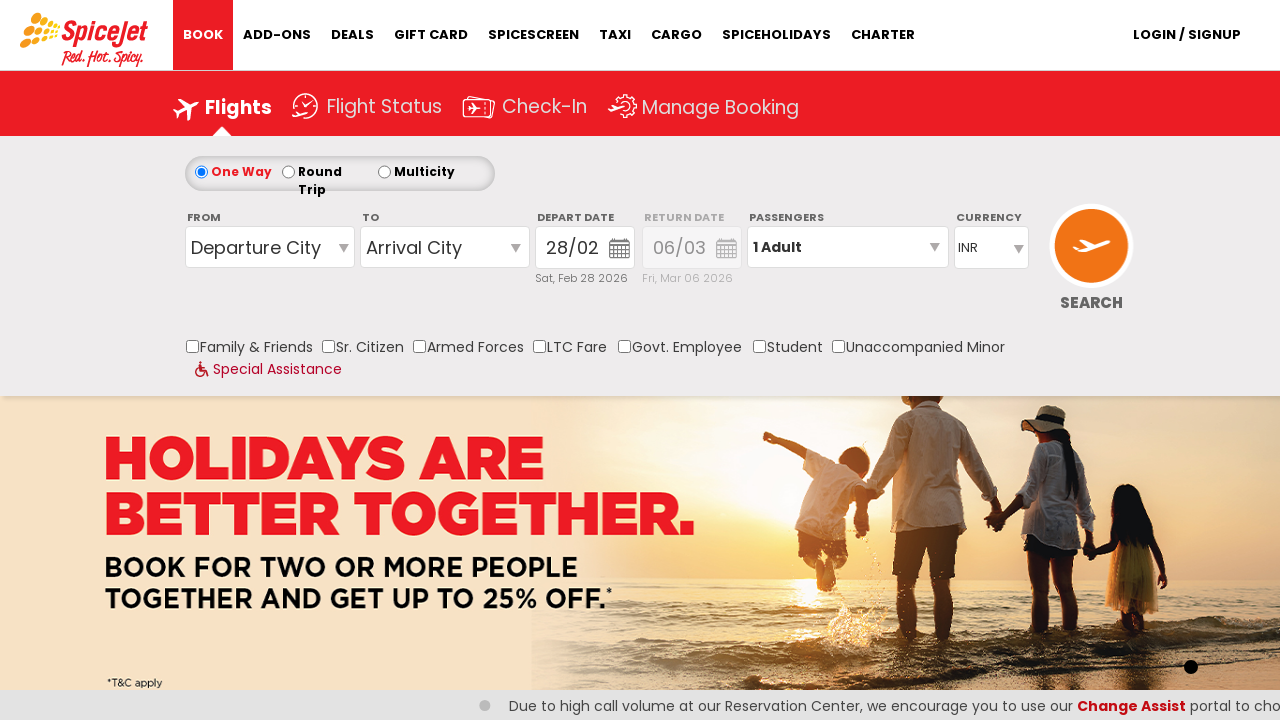

Verified that style attribute exists (not None)
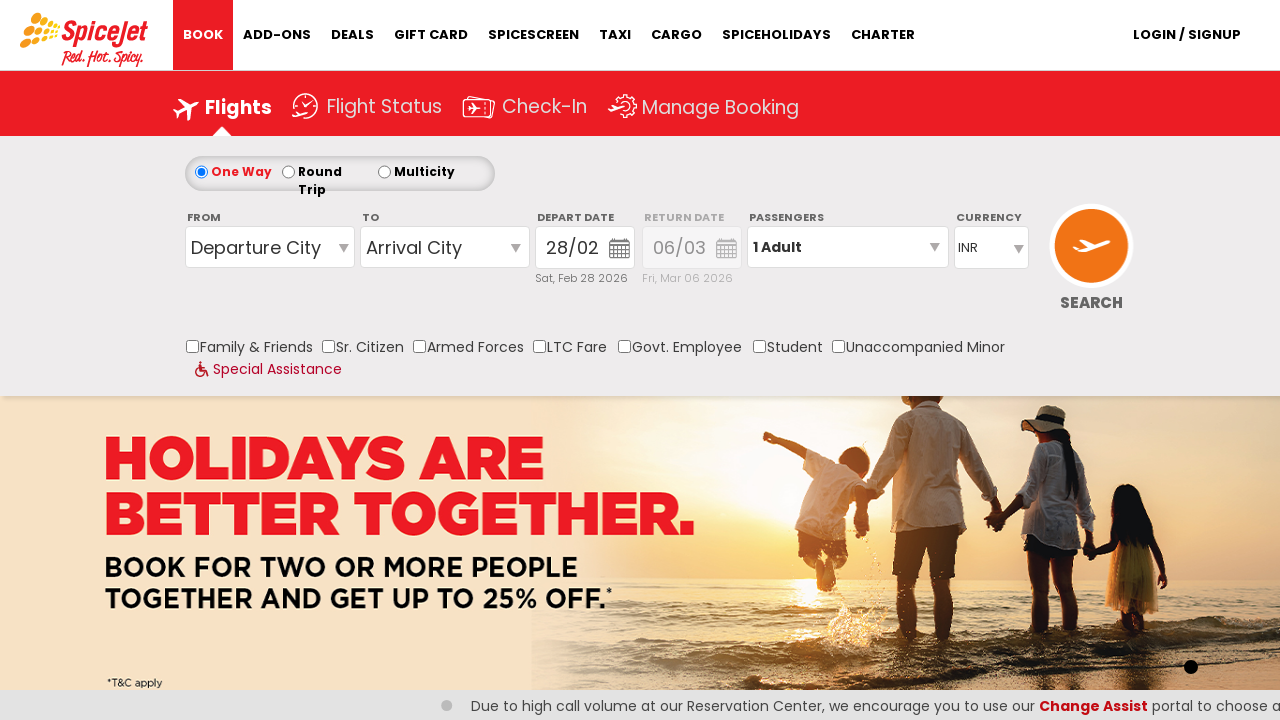

Verified that style attribute contains opacity value '0.5' indicating disabled/dimmed state
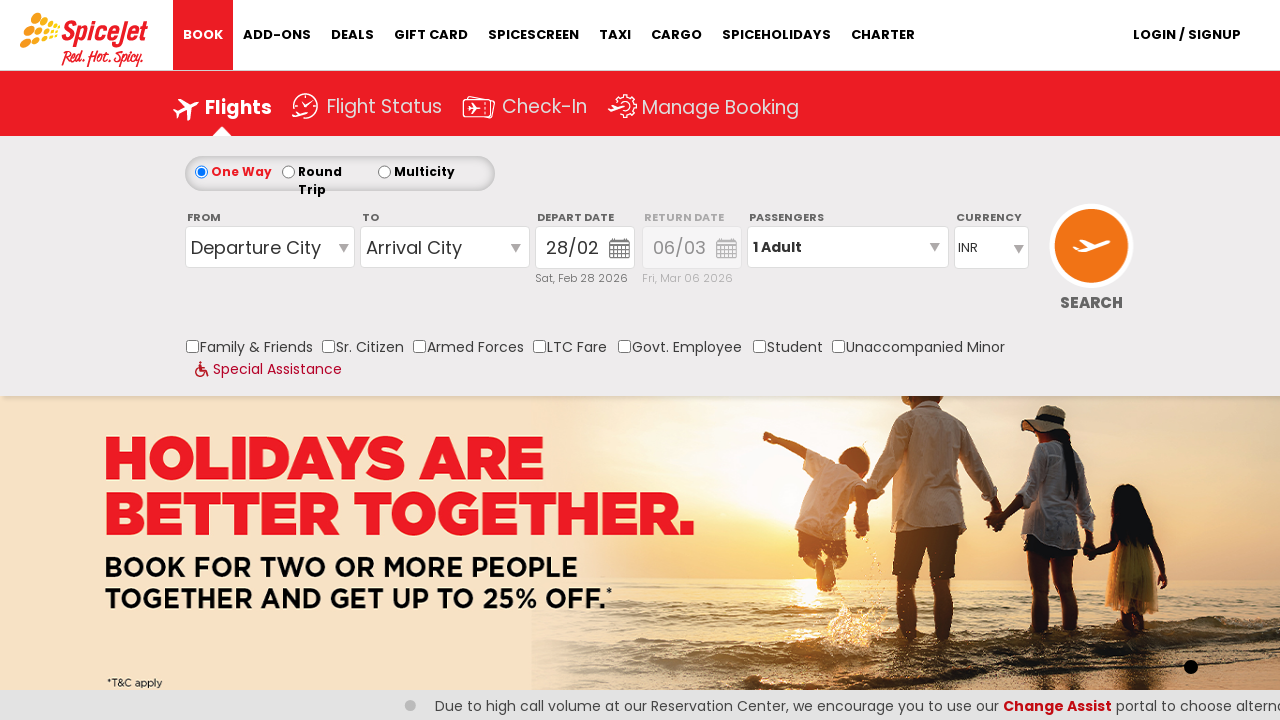

Verified that opacity is properly set to 0.5, not 1
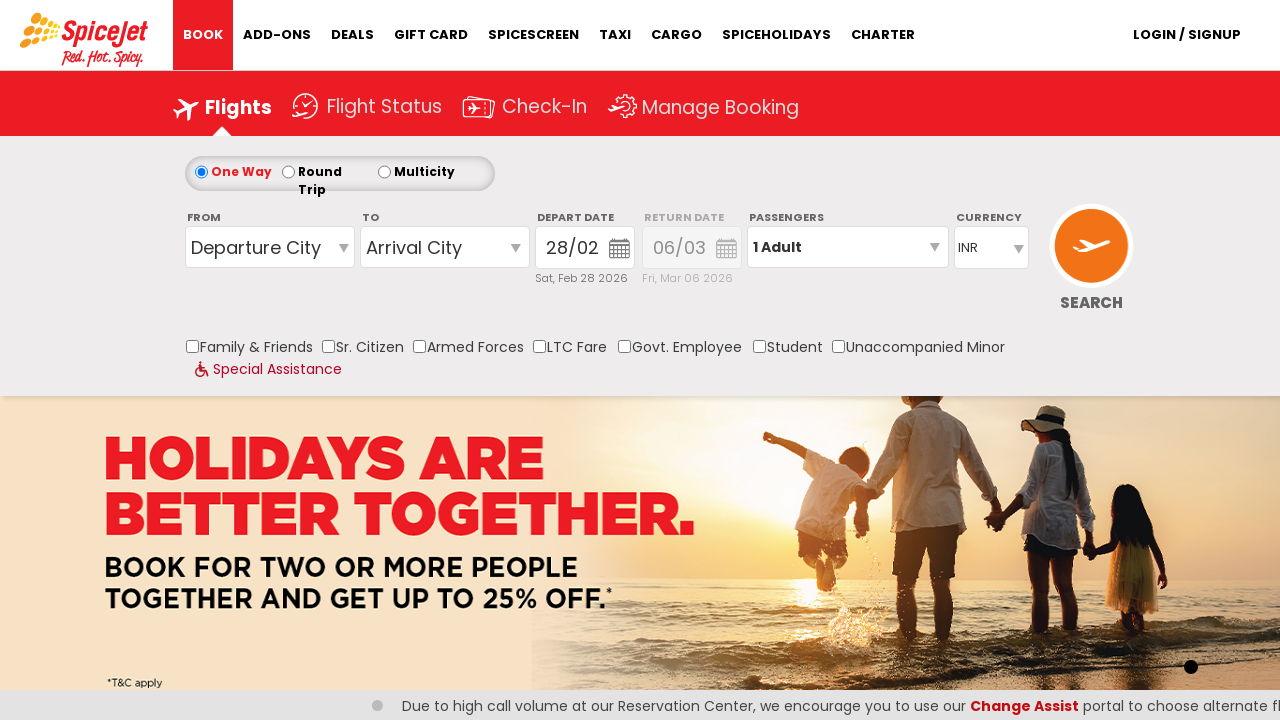

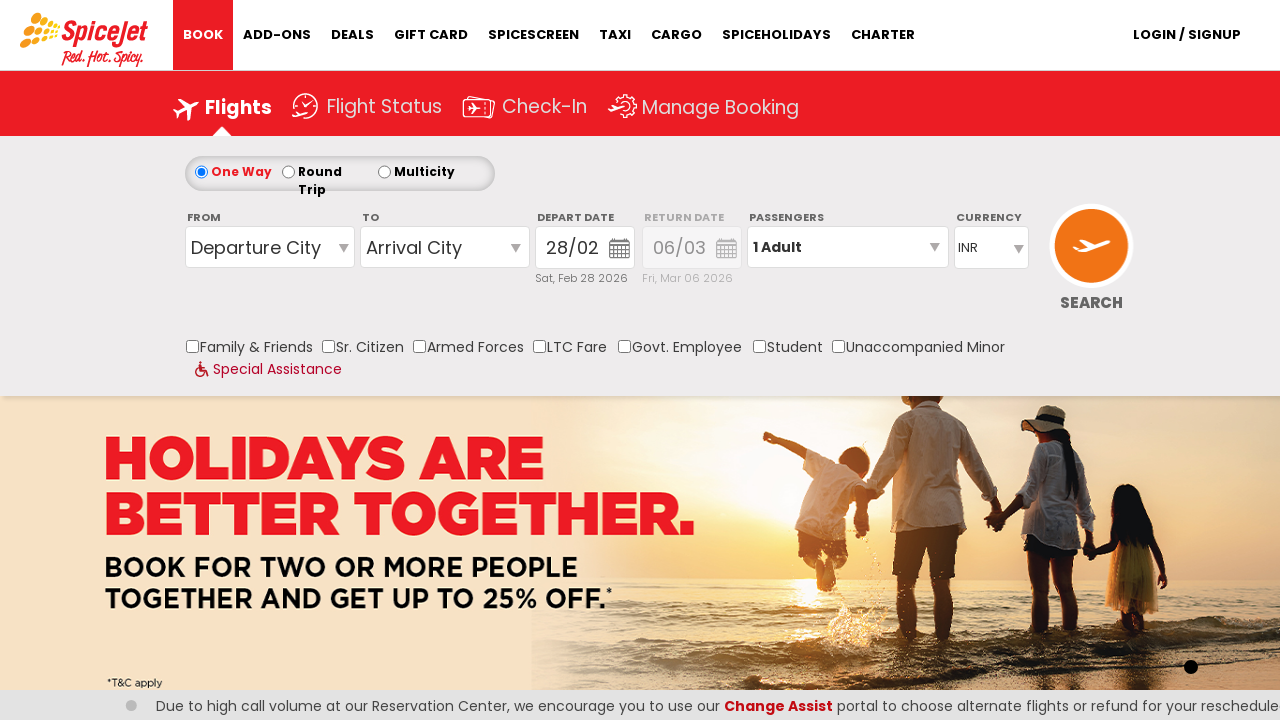